Tests input field functionality by entering a number, using arrow keys to increase and decrease the value, and verifying that non-numeric characters are not accepted in the number input.

Starting URL: https://the-internet.herokuapp.com/inputs

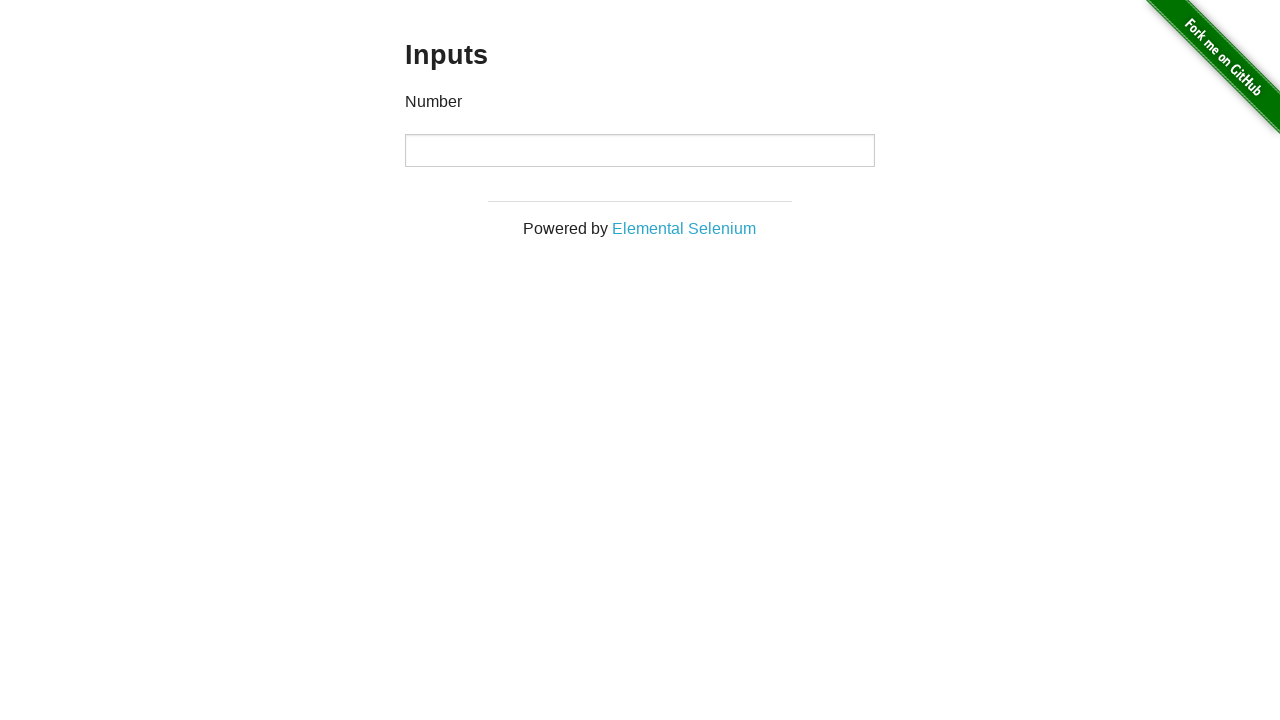

Filled number input field with initial value '16' on input
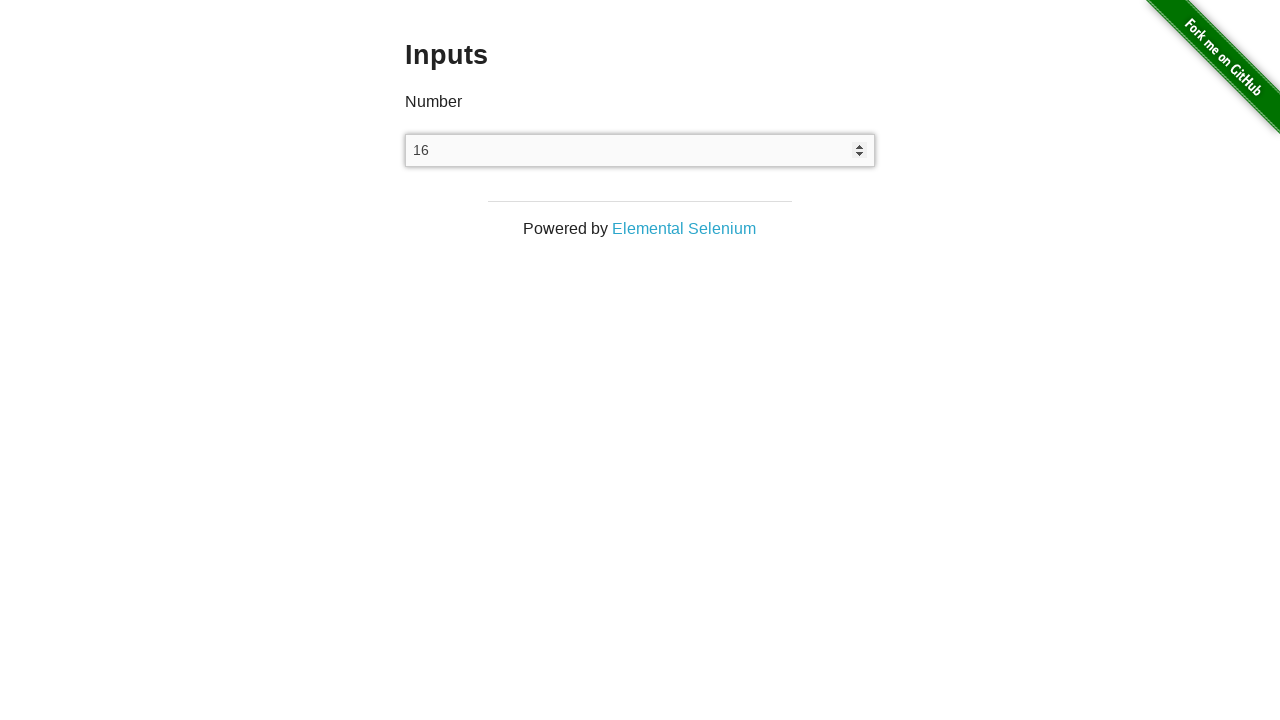

Pressed ArrowUp key (iteration 1/9) to increase value on input
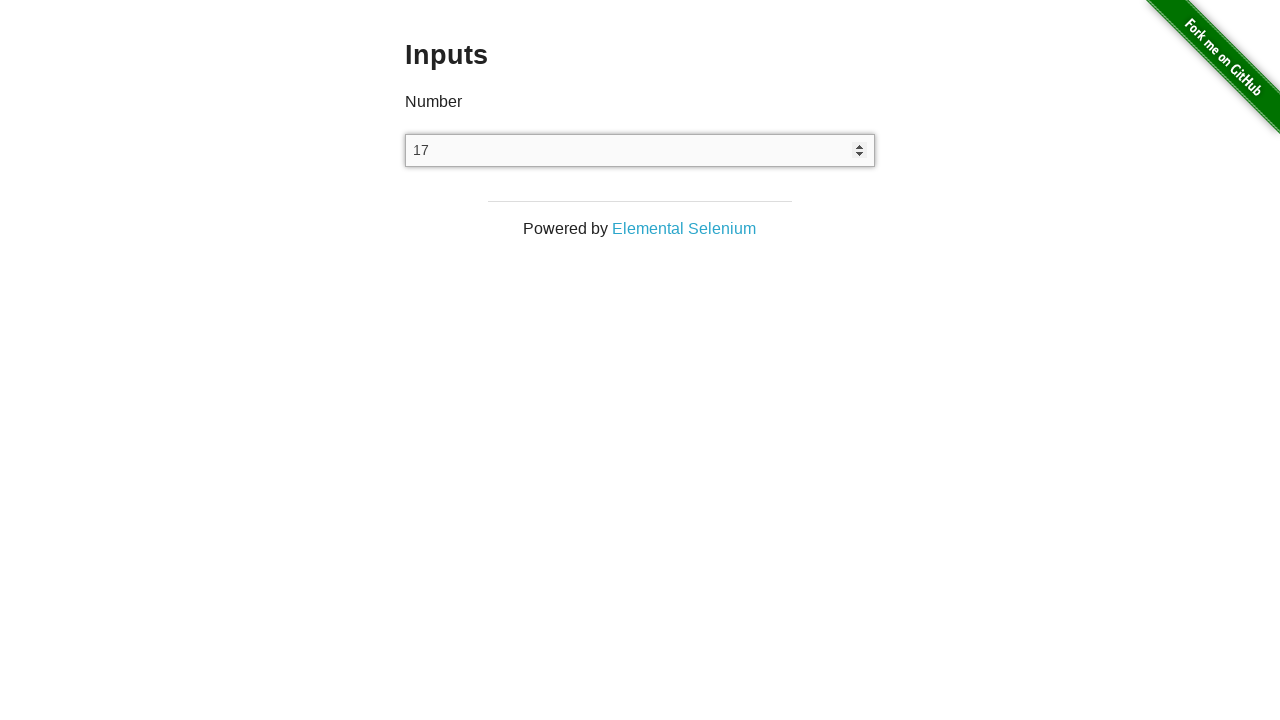

Pressed ArrowUp key (iteration 2/9) to increase value on input
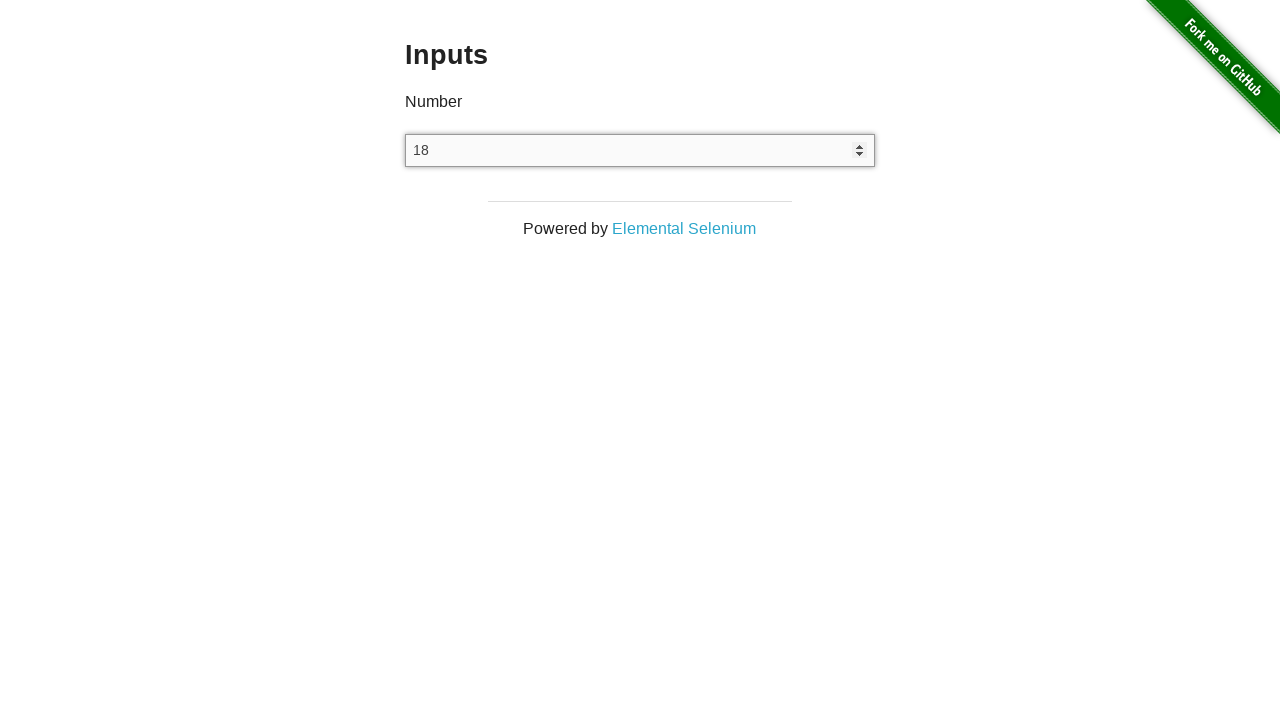

Pressed ArrowUp key (iteration 3/9) to increase value on input
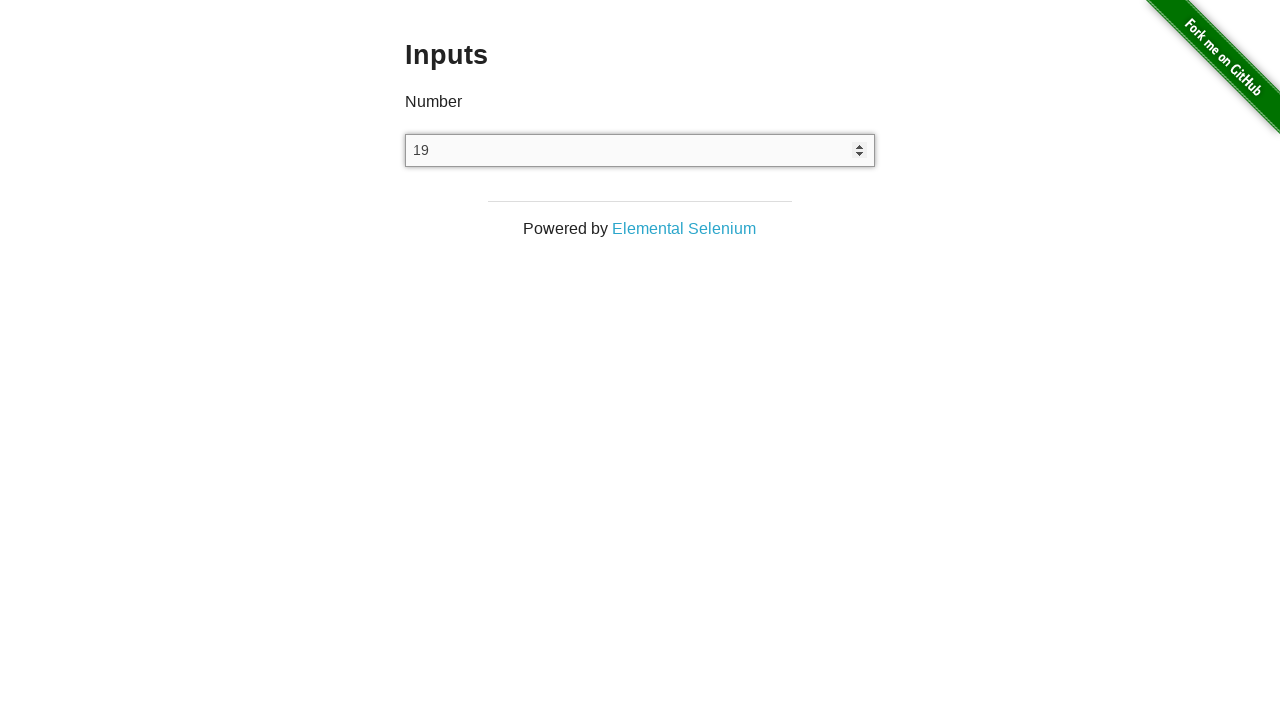

Pressed ArrowUp key (iteration 4/9) to increase value on input
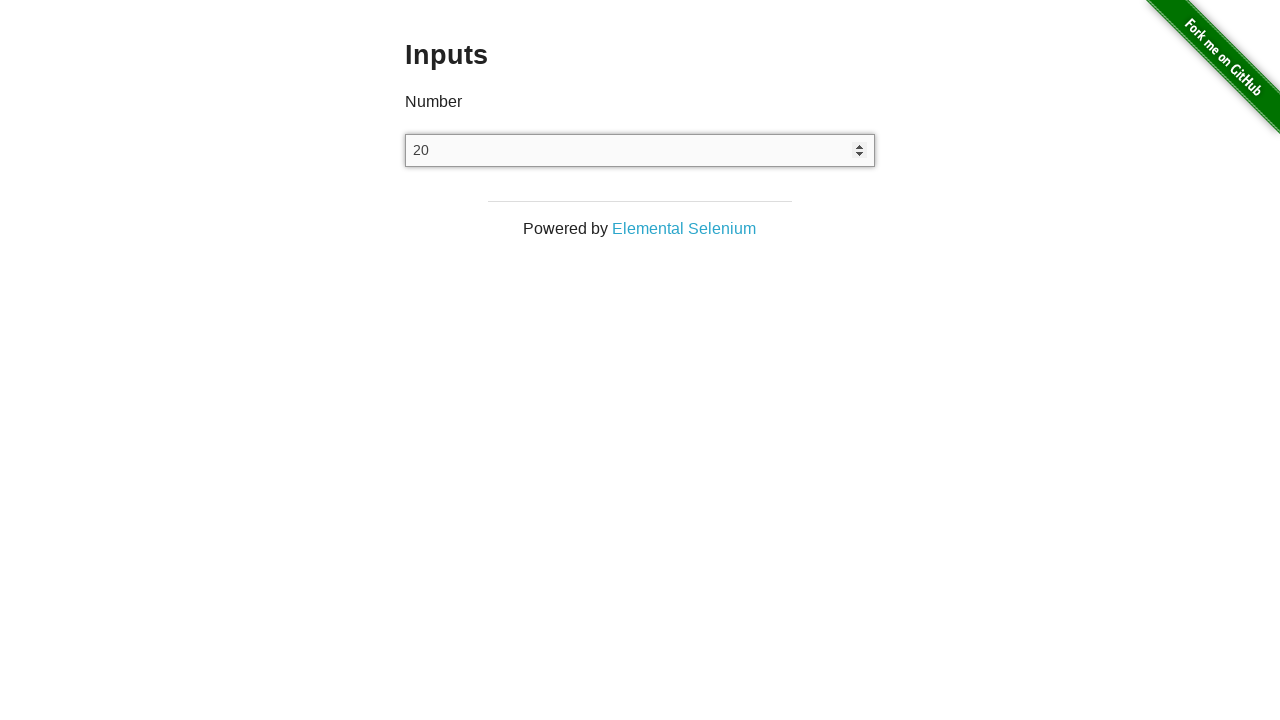

Pressed ArrowUp key (iteration 5/9) to increase value on input
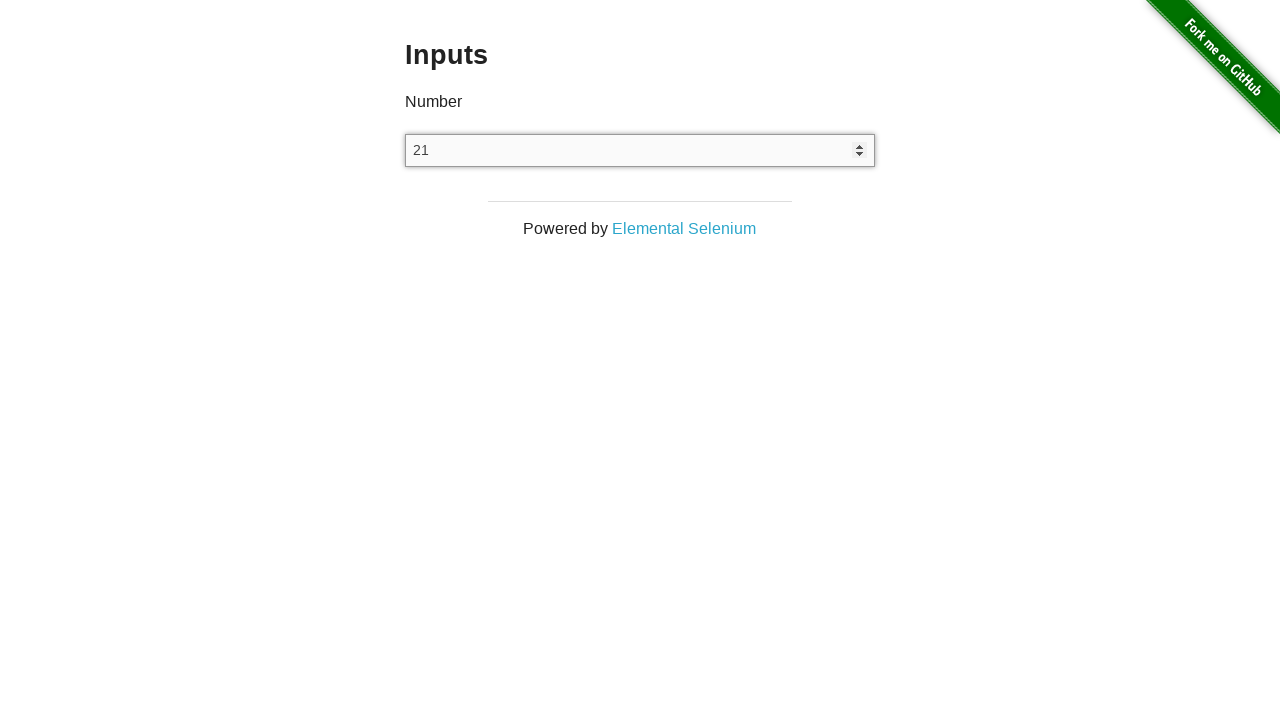

Pressed ArrowUp key (iteration 6/9) to increase value on input
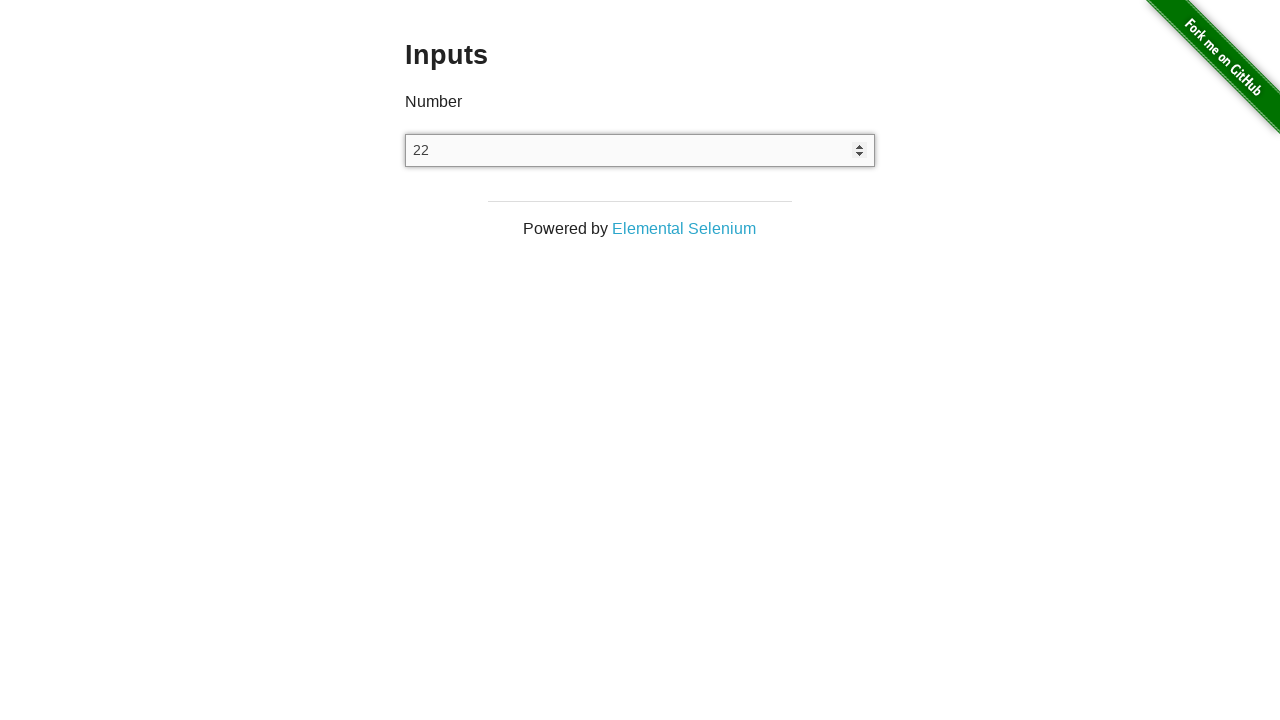

Pressed ArrowUp key (iteration 7/9) to increase value on input
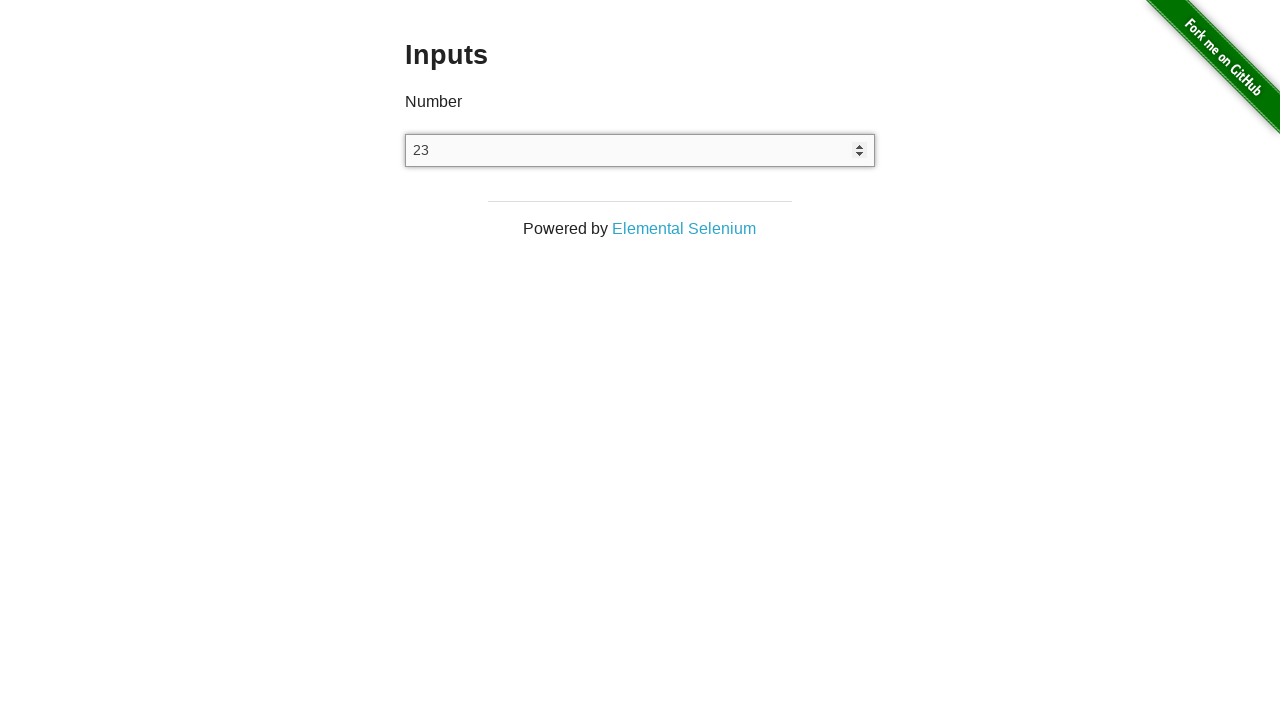

Pressed ArrowUp key (iteration 8/9) to increase value on input
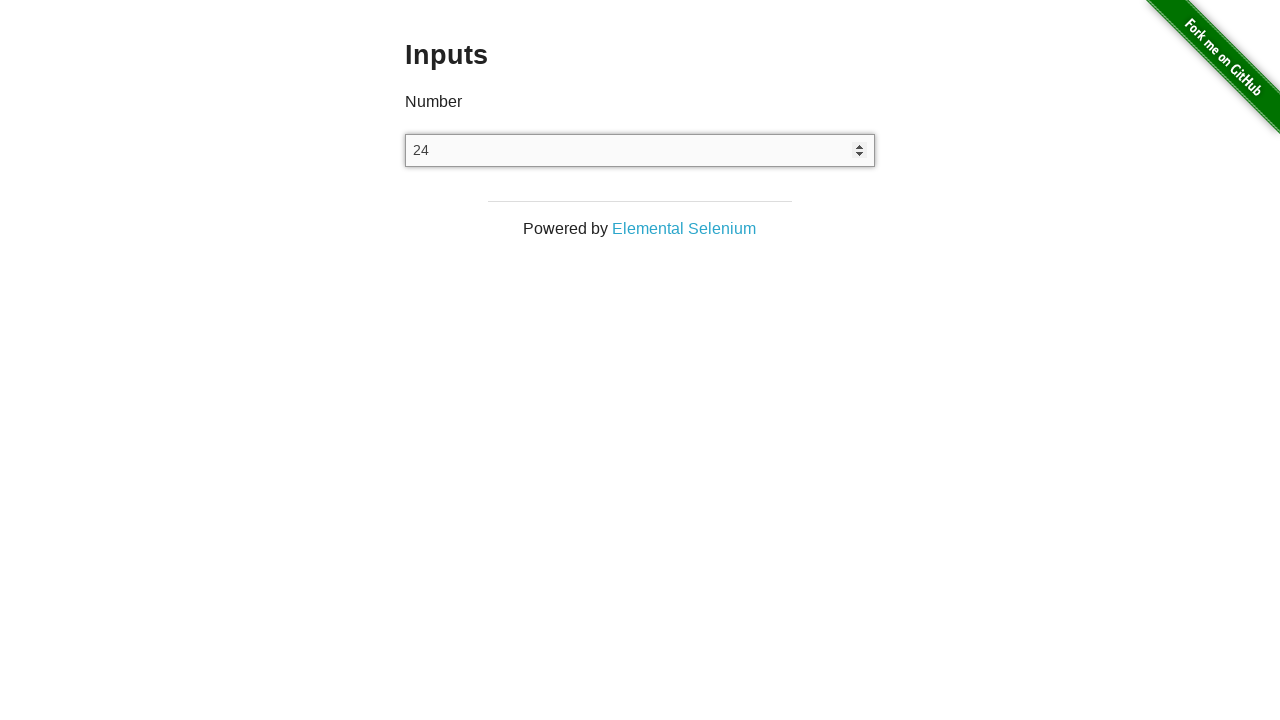

Pressed ArrowUp key (iteration 9/9) to increase value on input
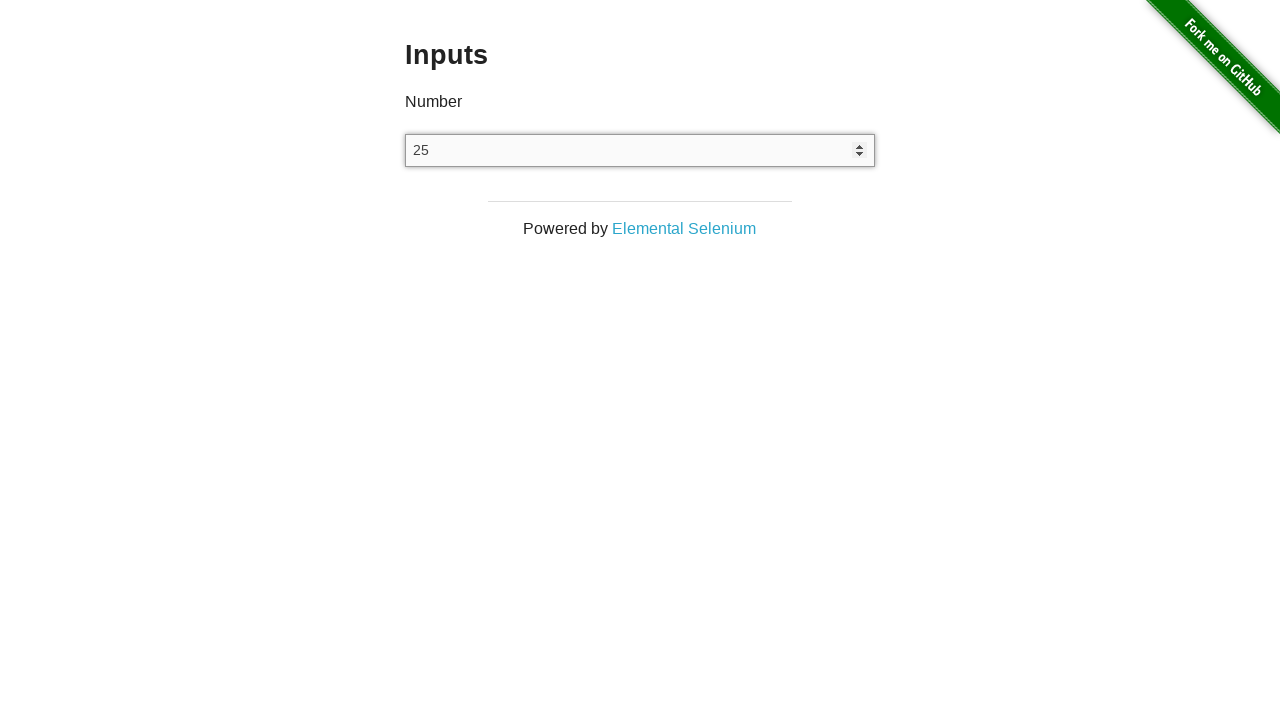

Verified that input value is now 25 after 9 ArrowUp presses
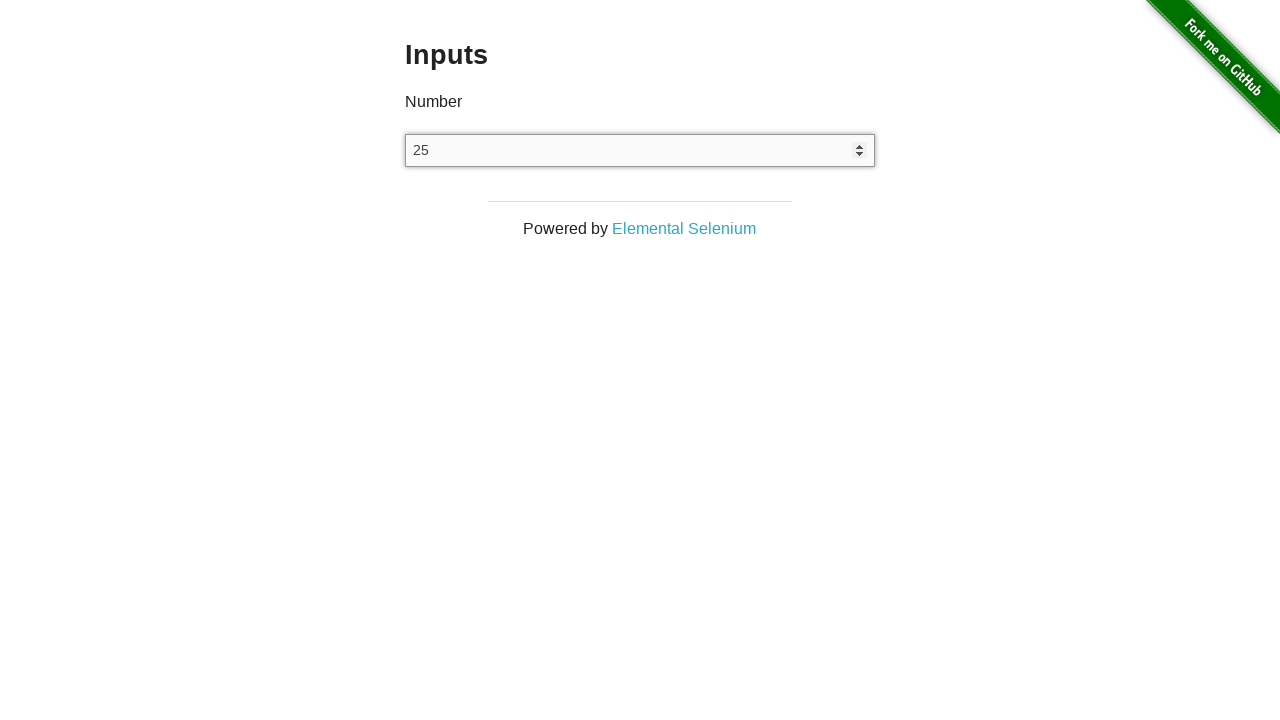

Pressed ArrowDown key once to decrease value on input
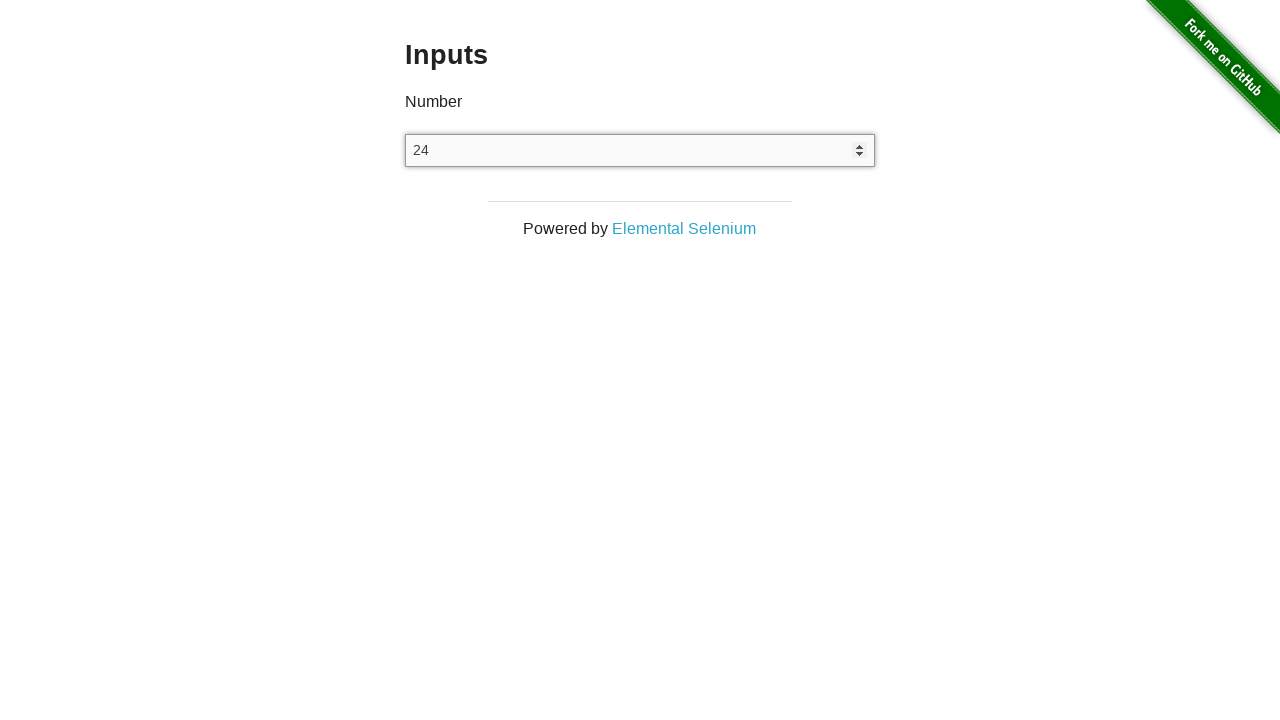

Verified that input value is now 24 after ArrowDown press
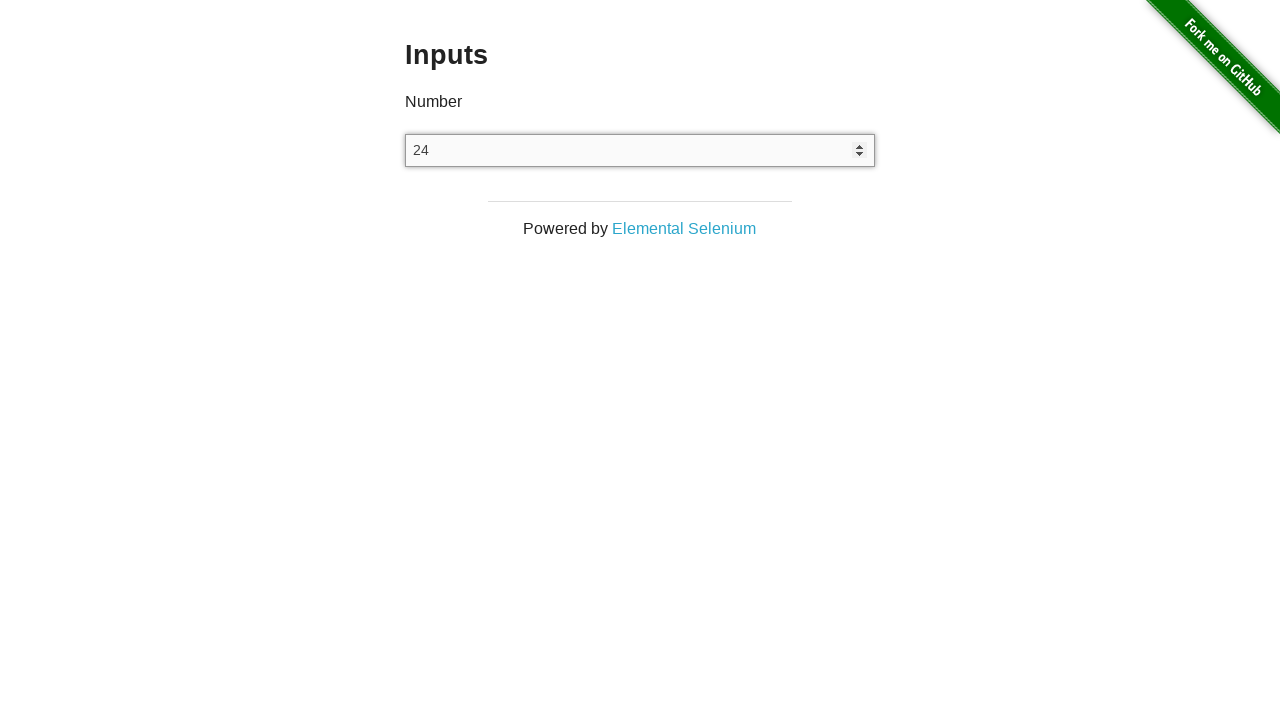

Attempted to type non-numeric characters 'west' into number input field on input
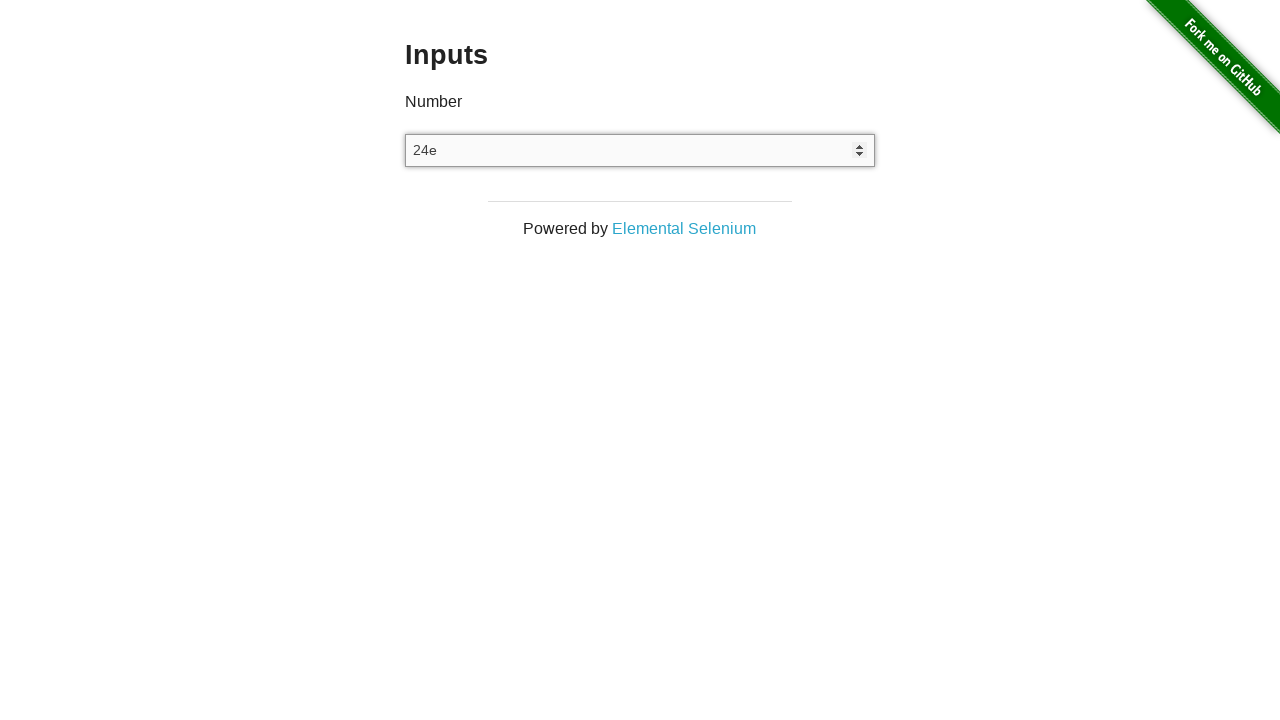

Verified that non-numeric characters 'west' were not accepted by number input
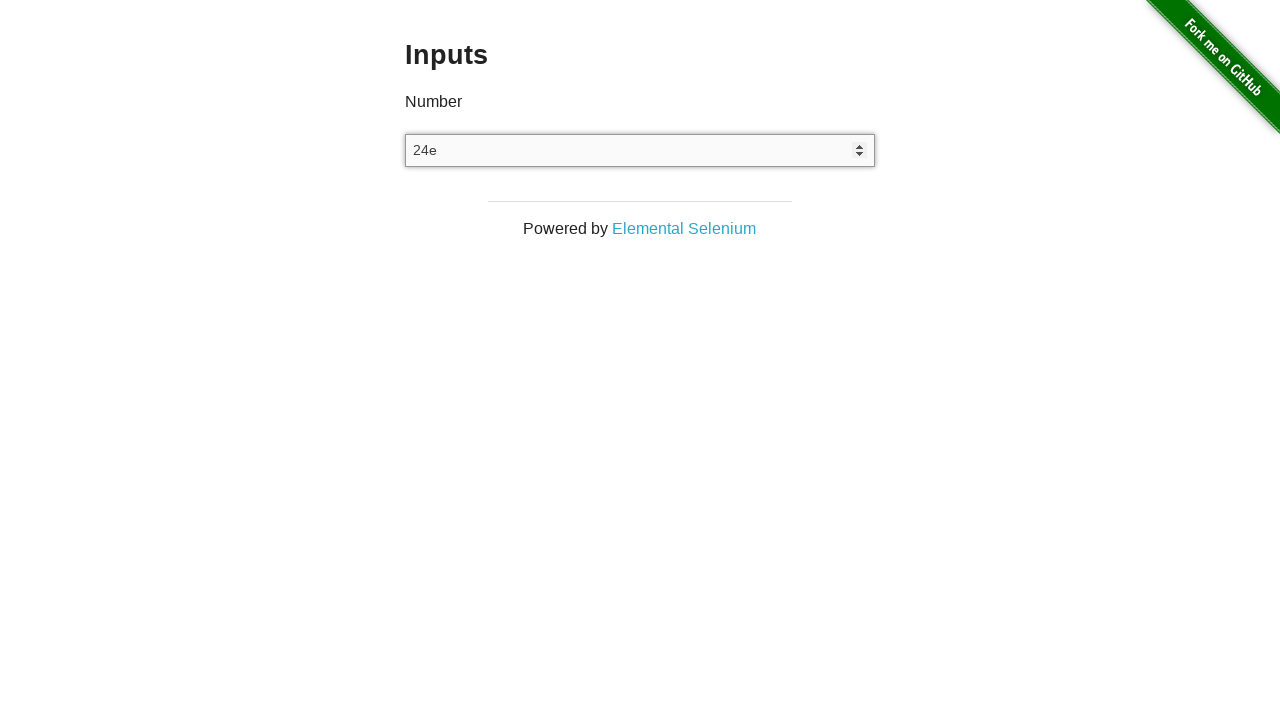

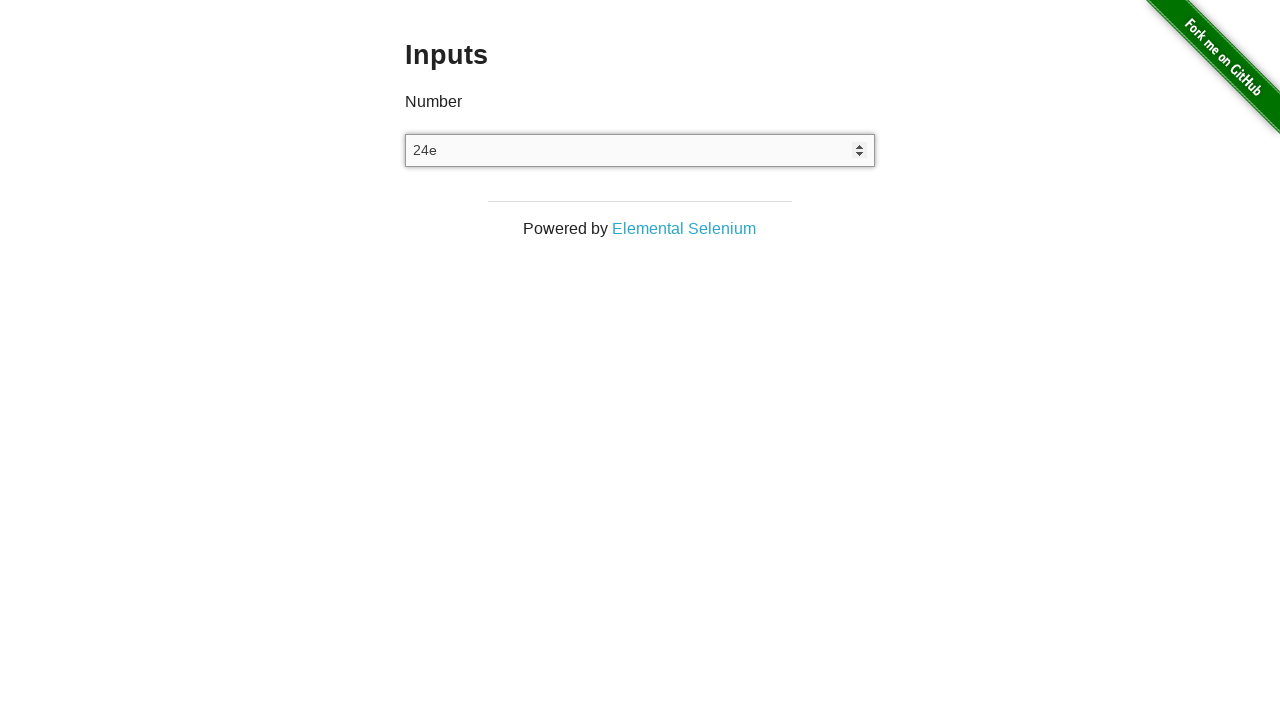